Tests addition operation on the calculator by clicking number and operator buttons to compute -234234 + 345345

Starting URL: https://www.calculator.net/

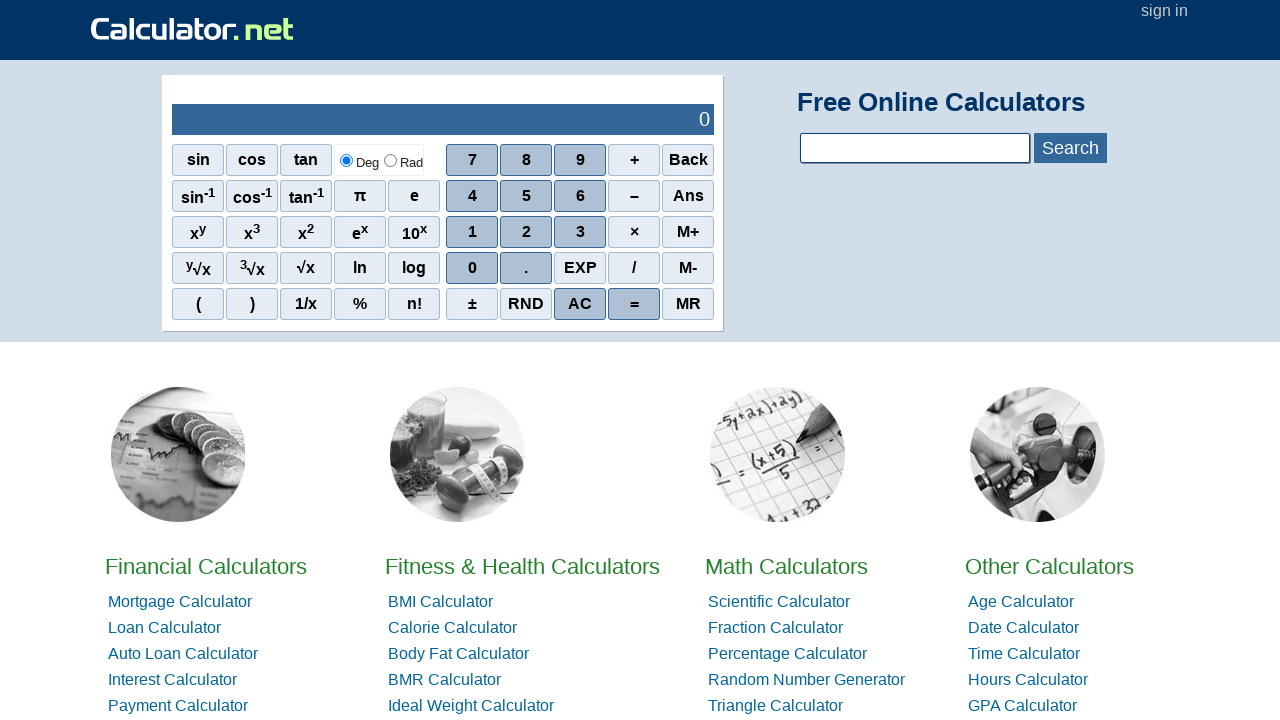

Retrieved all operator buttons from calculator
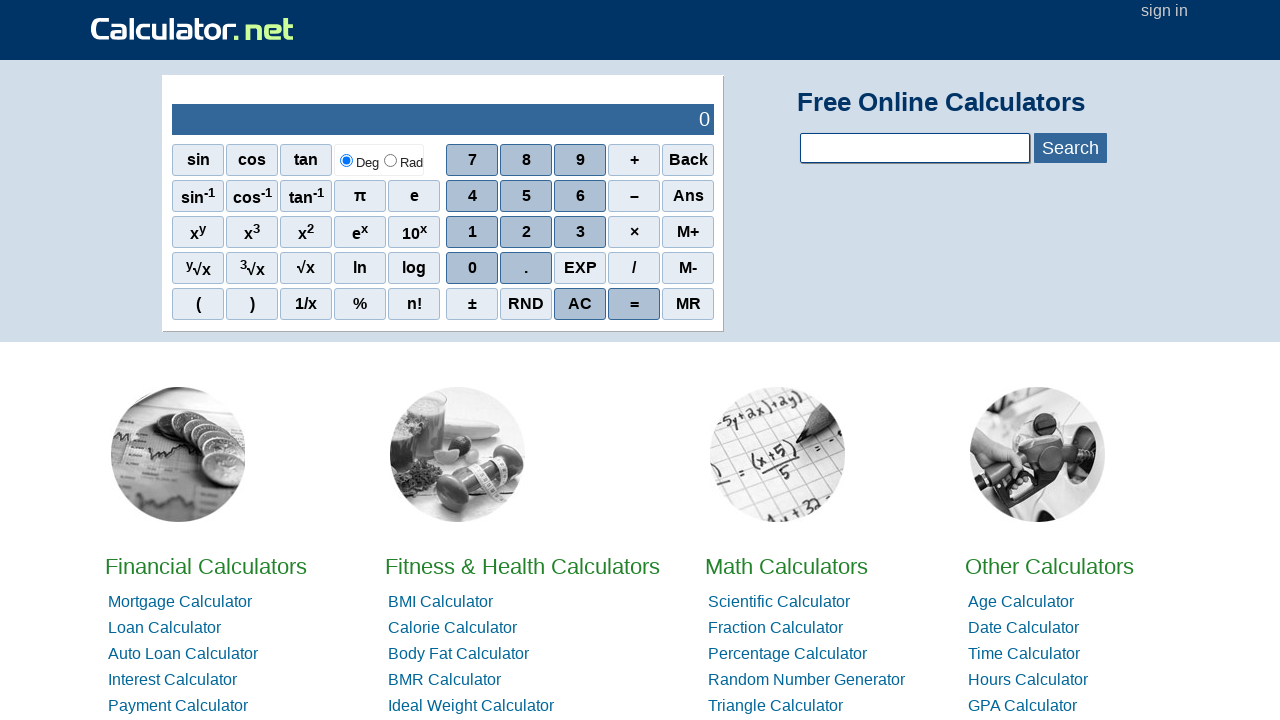

Retrieved all number buttons from calculator
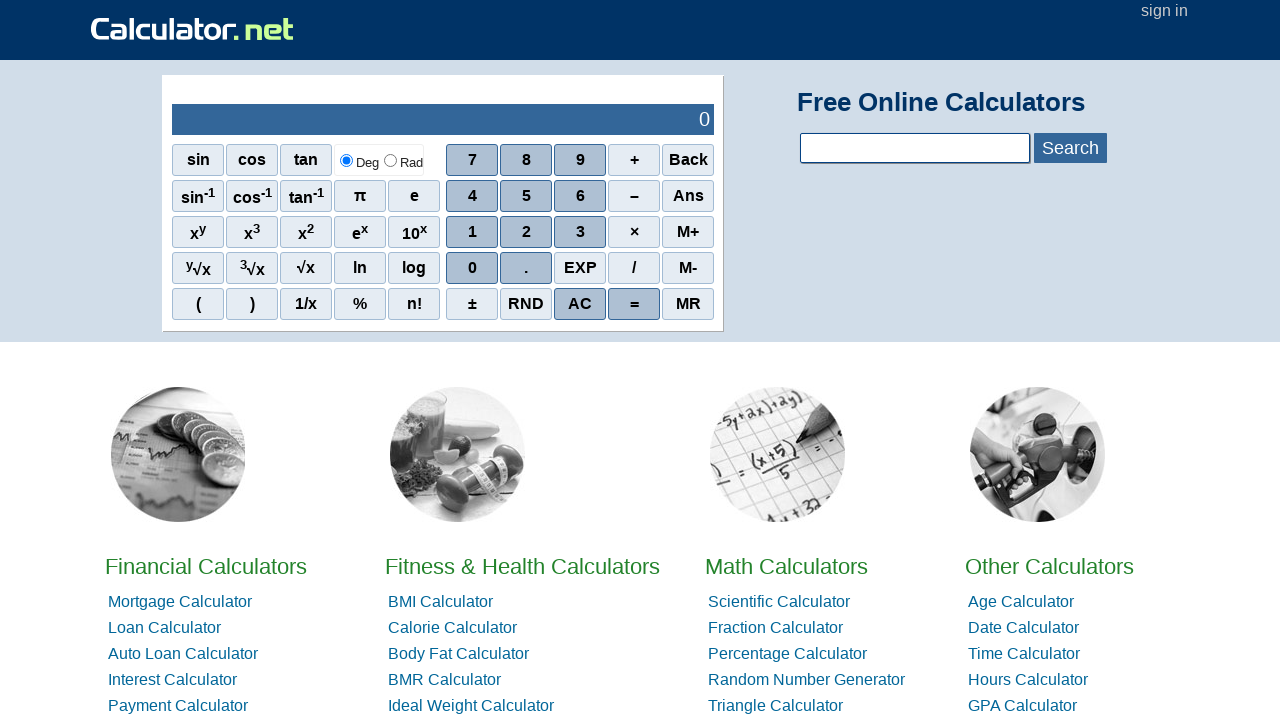

Clicked operator '–' on calculator
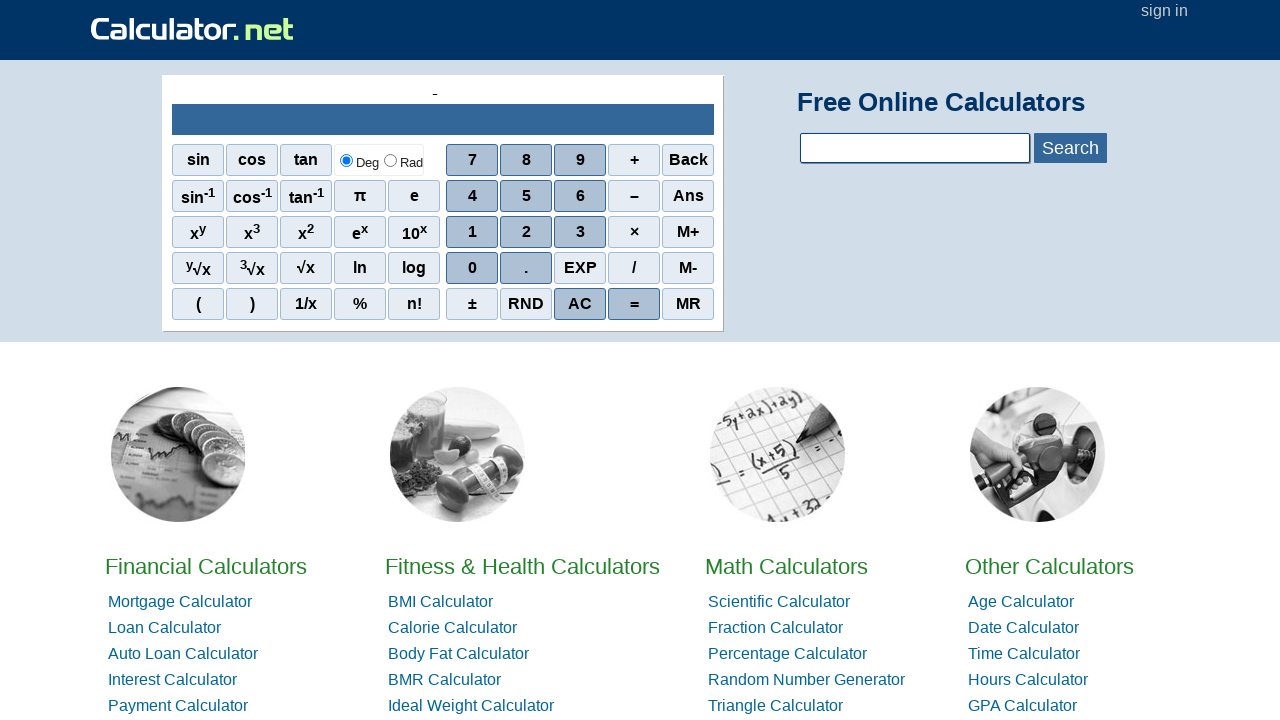

Clicked number '2' on calculator
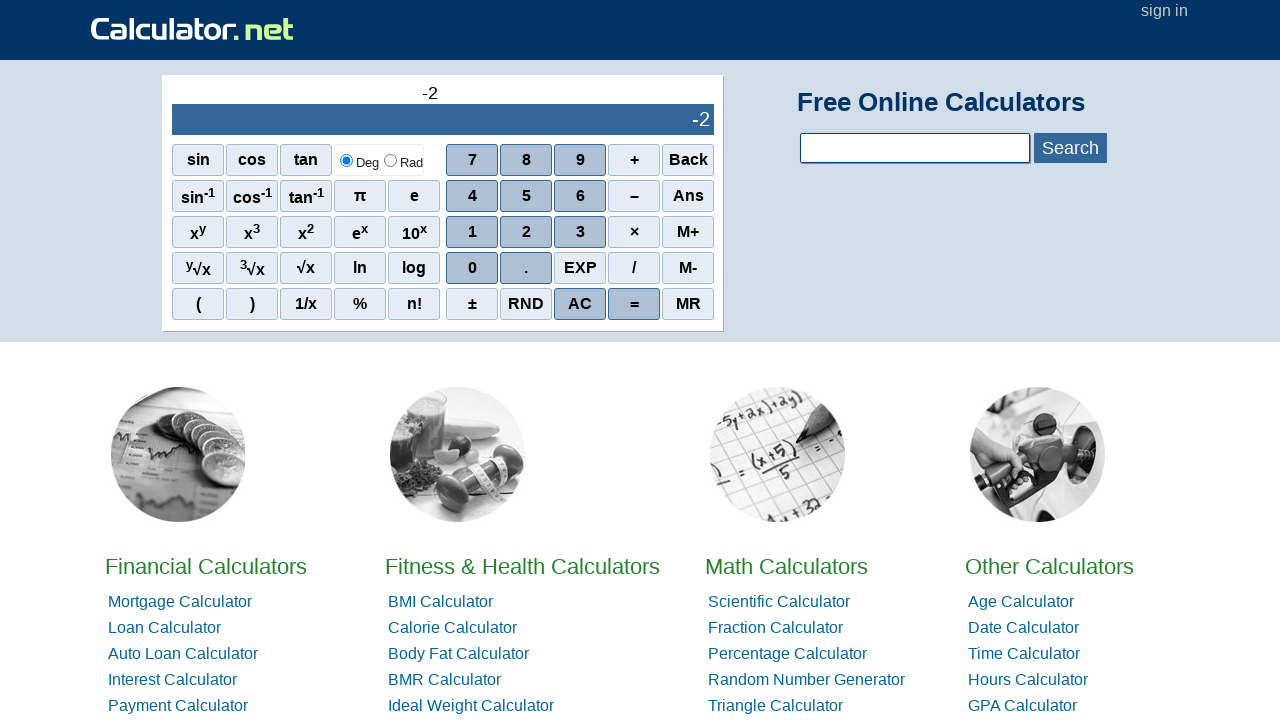

Clicked number '3' on calculator
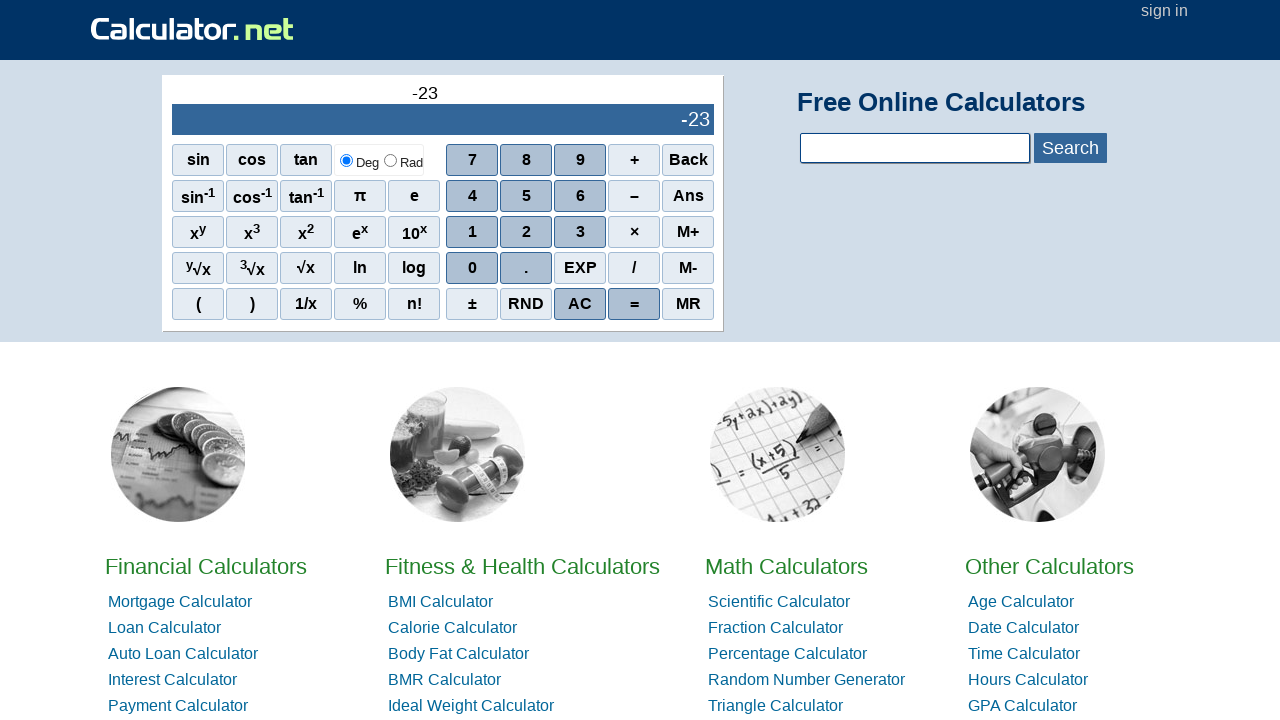

Clicked number '4' on calculator
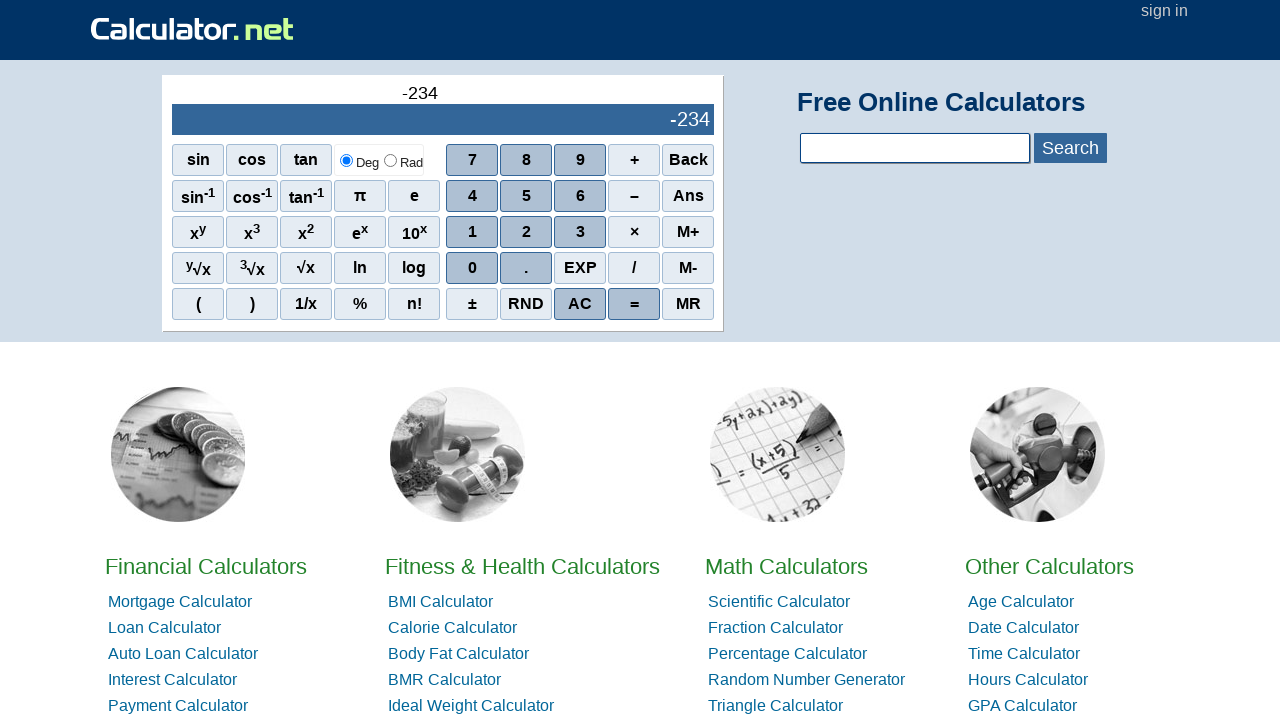

Clicked number '2' on calculator
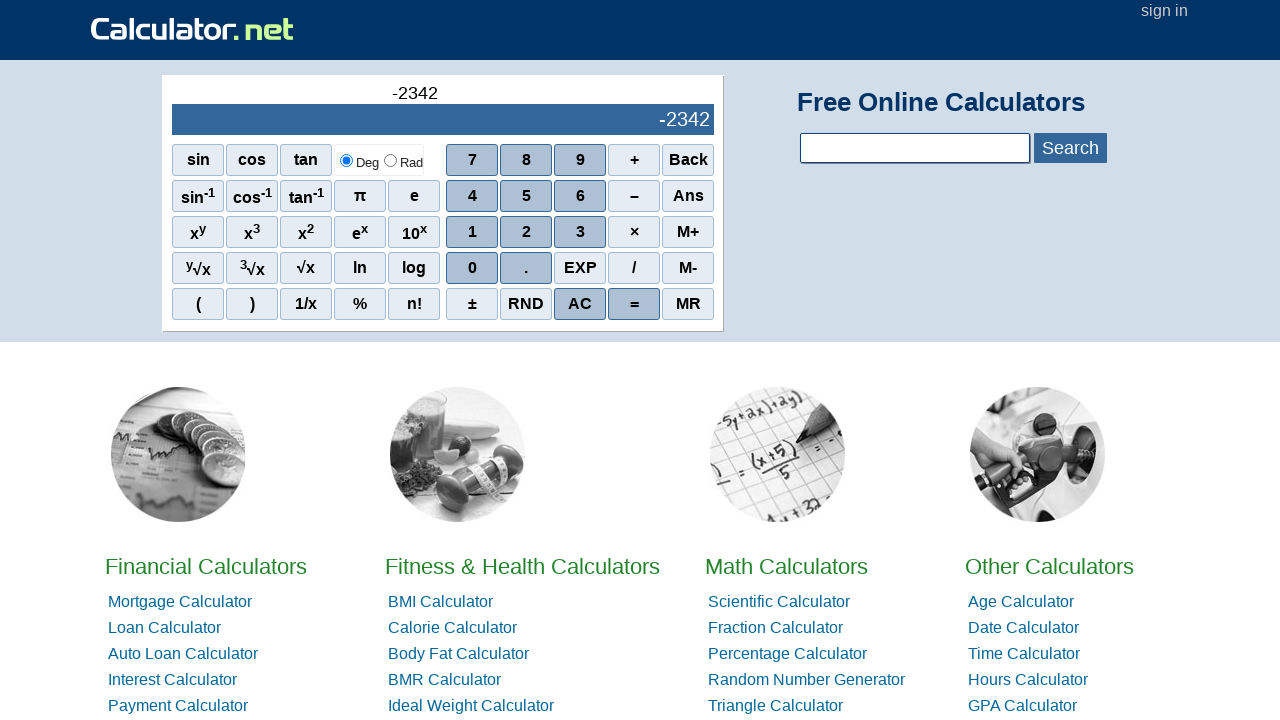

Clicked number '3' on calculator
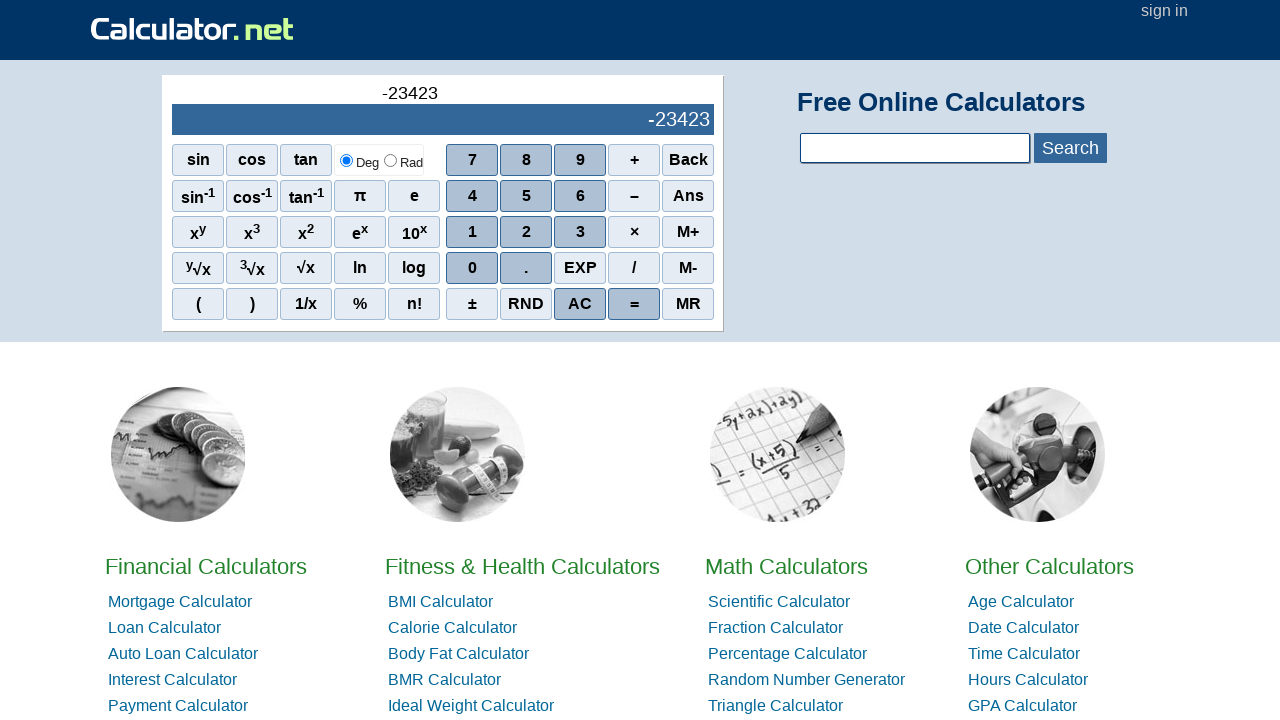

Clicked number '4' on calculator
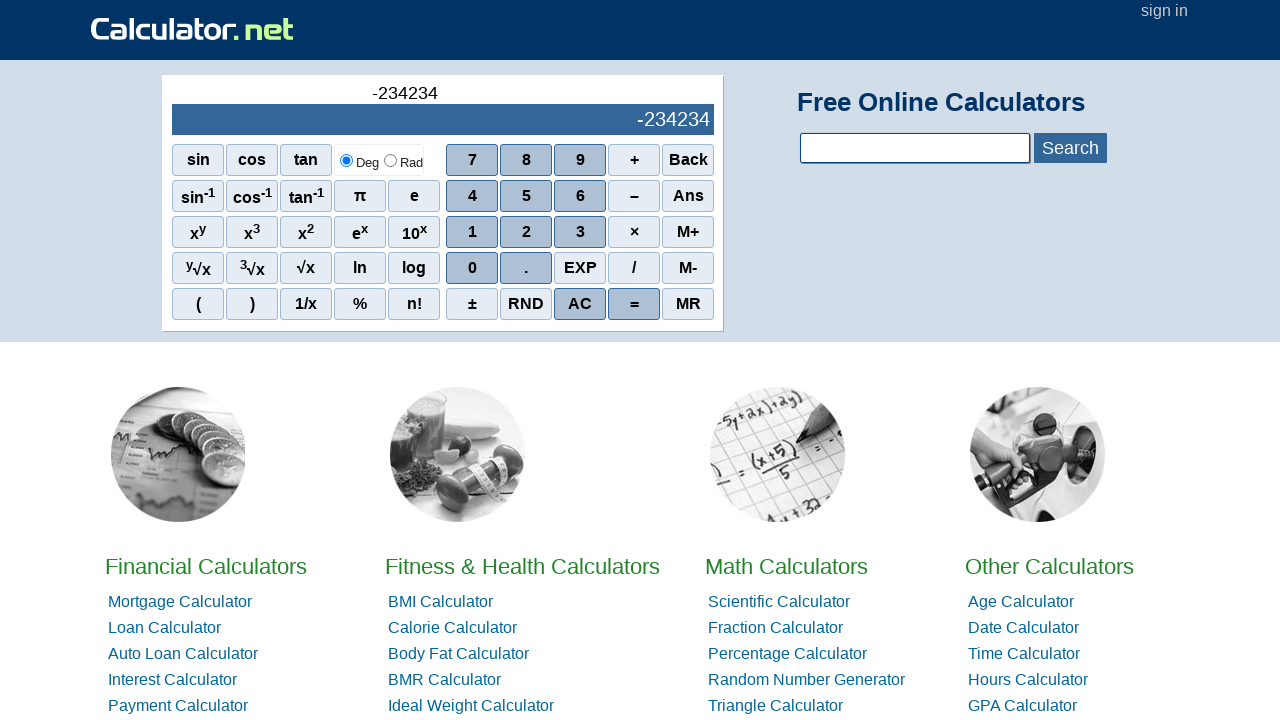

Clicked operator '+' on calculator
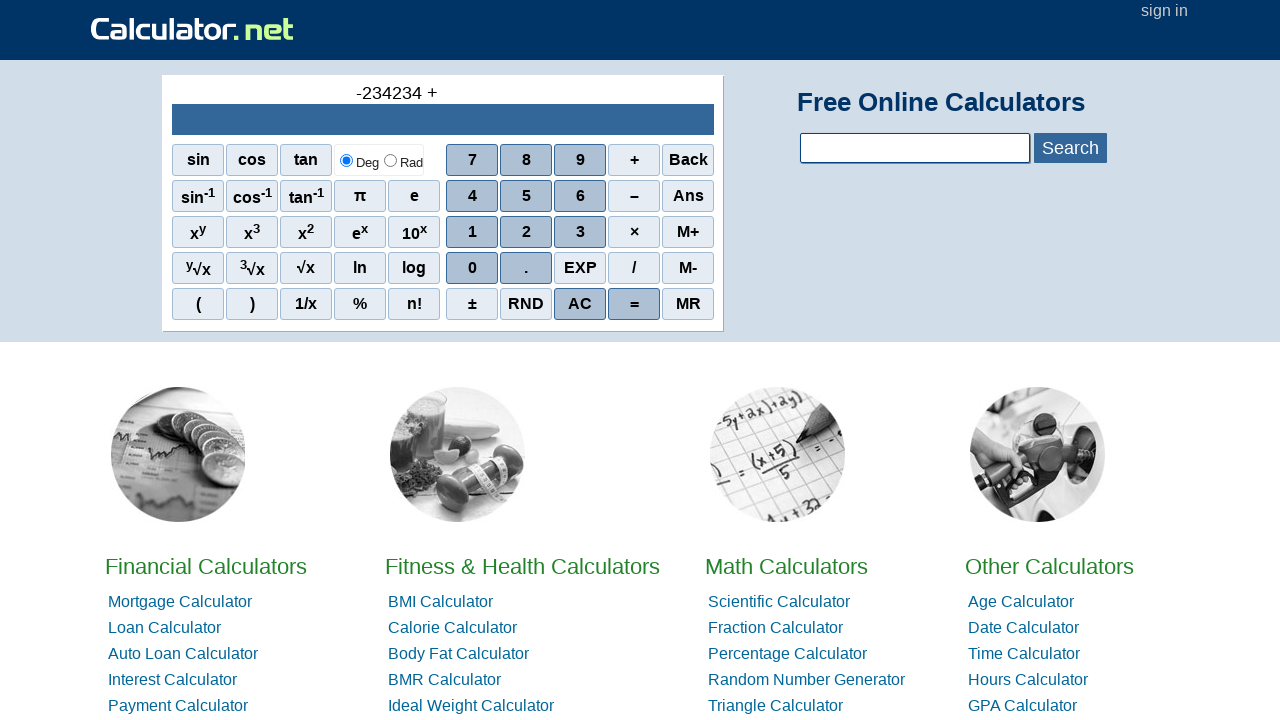

Clicked number '3' on calculator
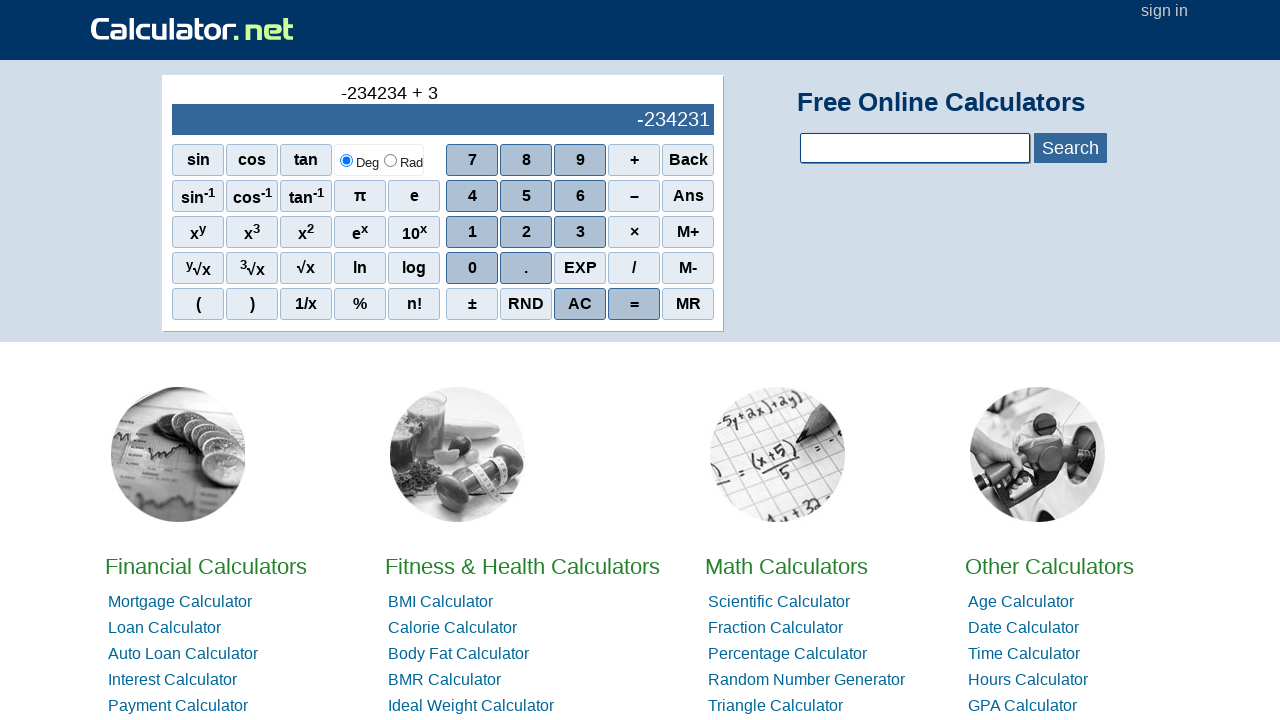

Clicked number '4' on calculator
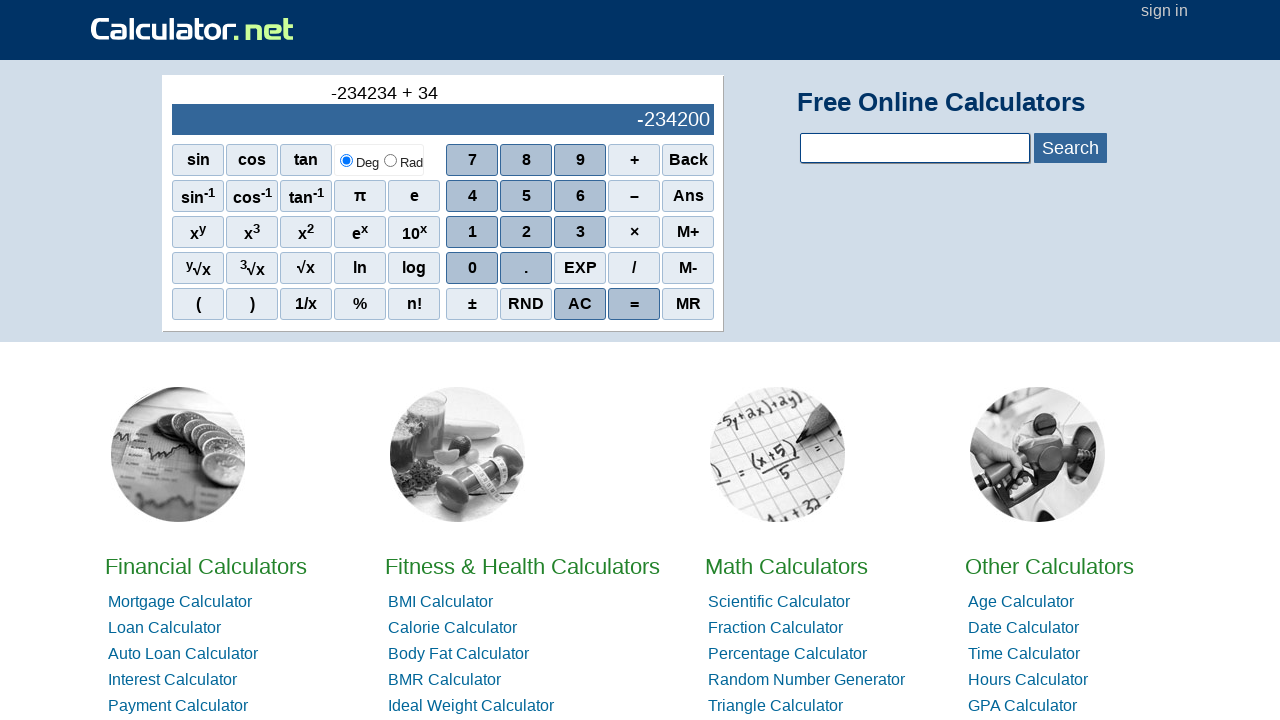

Clicked number '5' on calculator
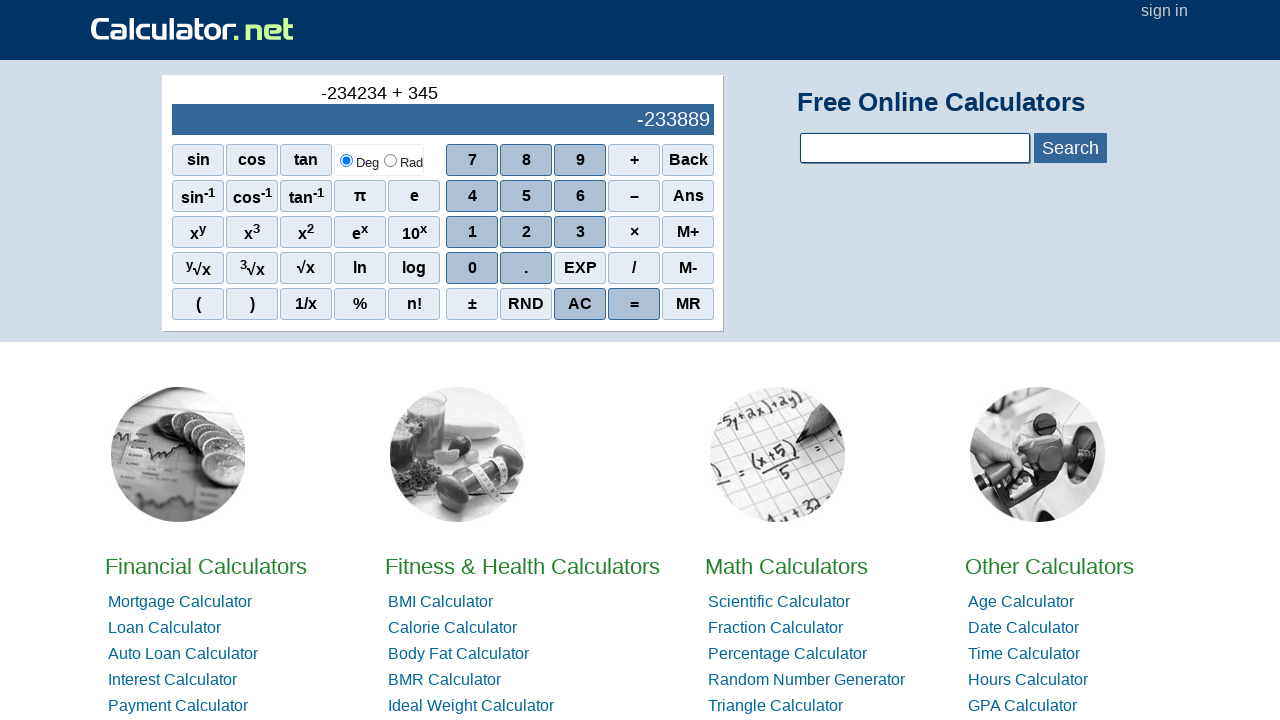

Clicked number '3' on calculator
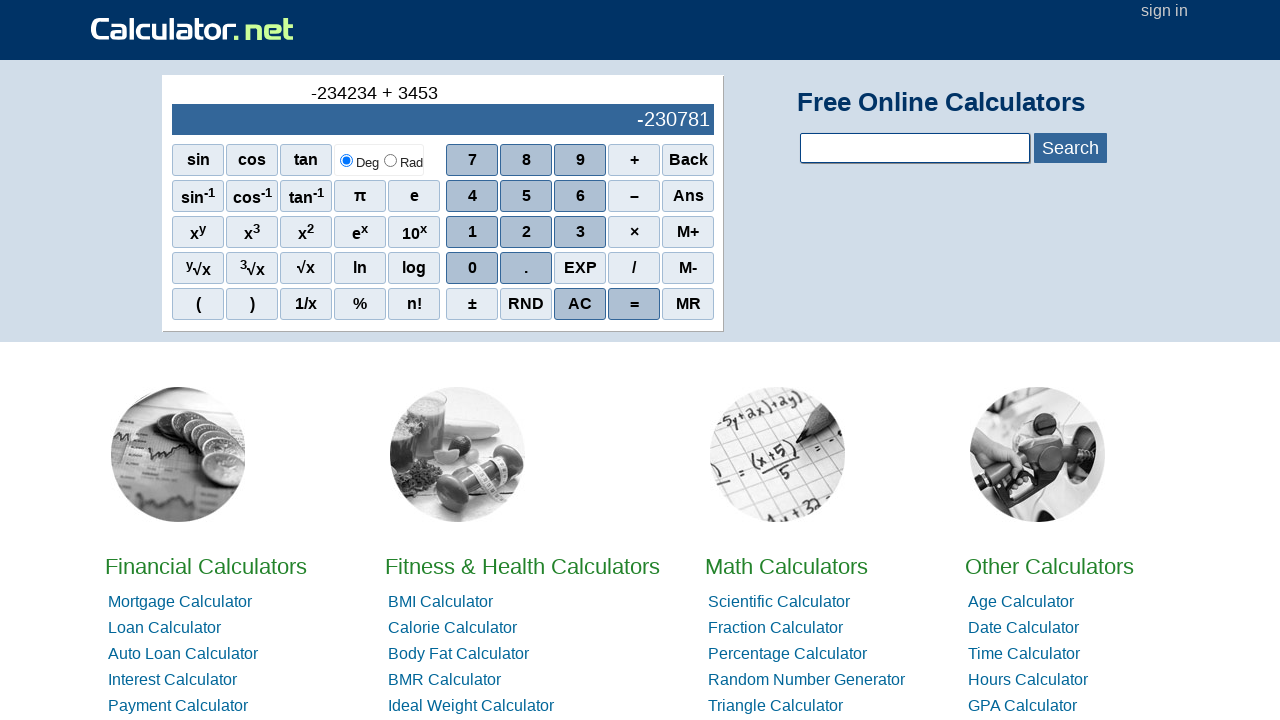

Clicked number '4' on calculator
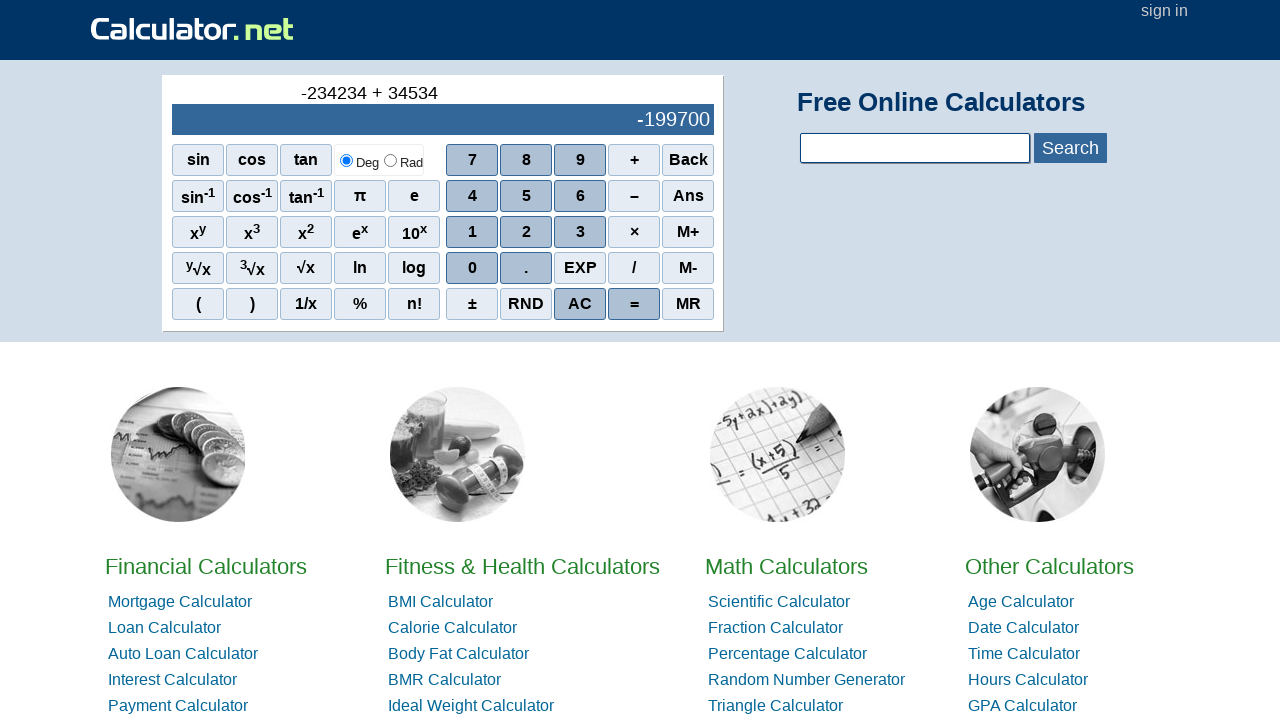

Clicked number '5' on calculator
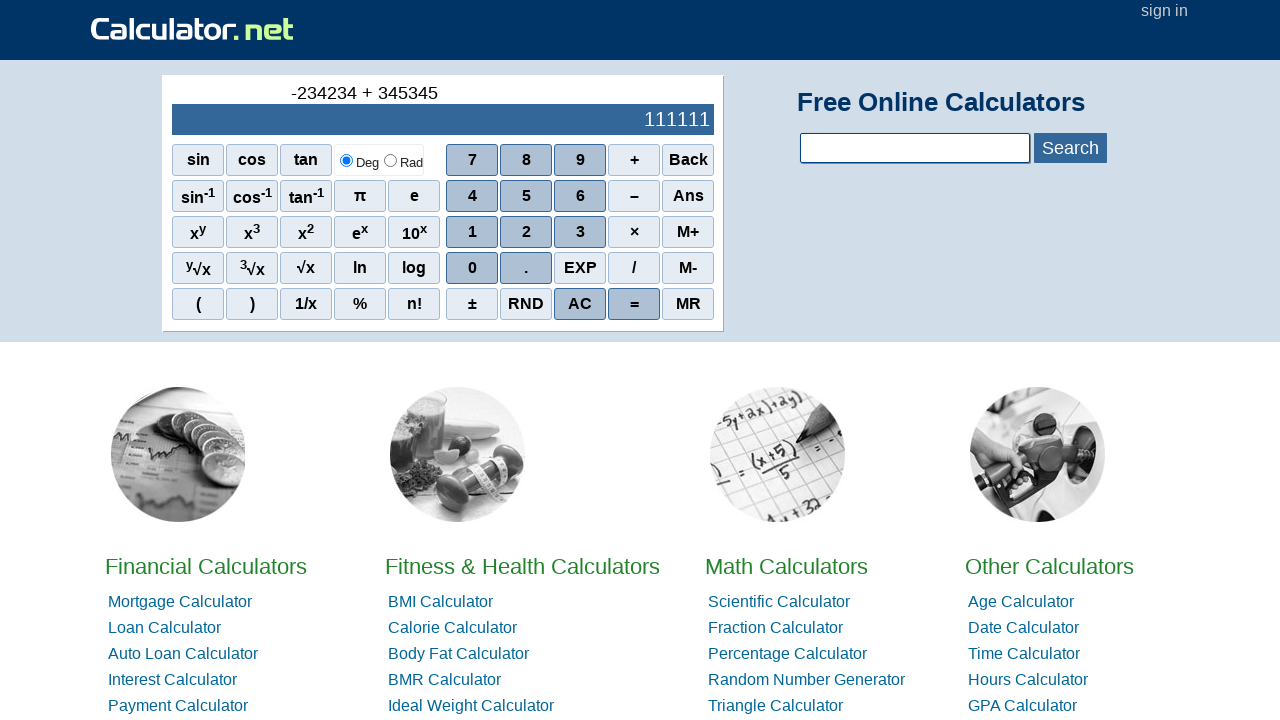

Calculator output element loaded and is ready
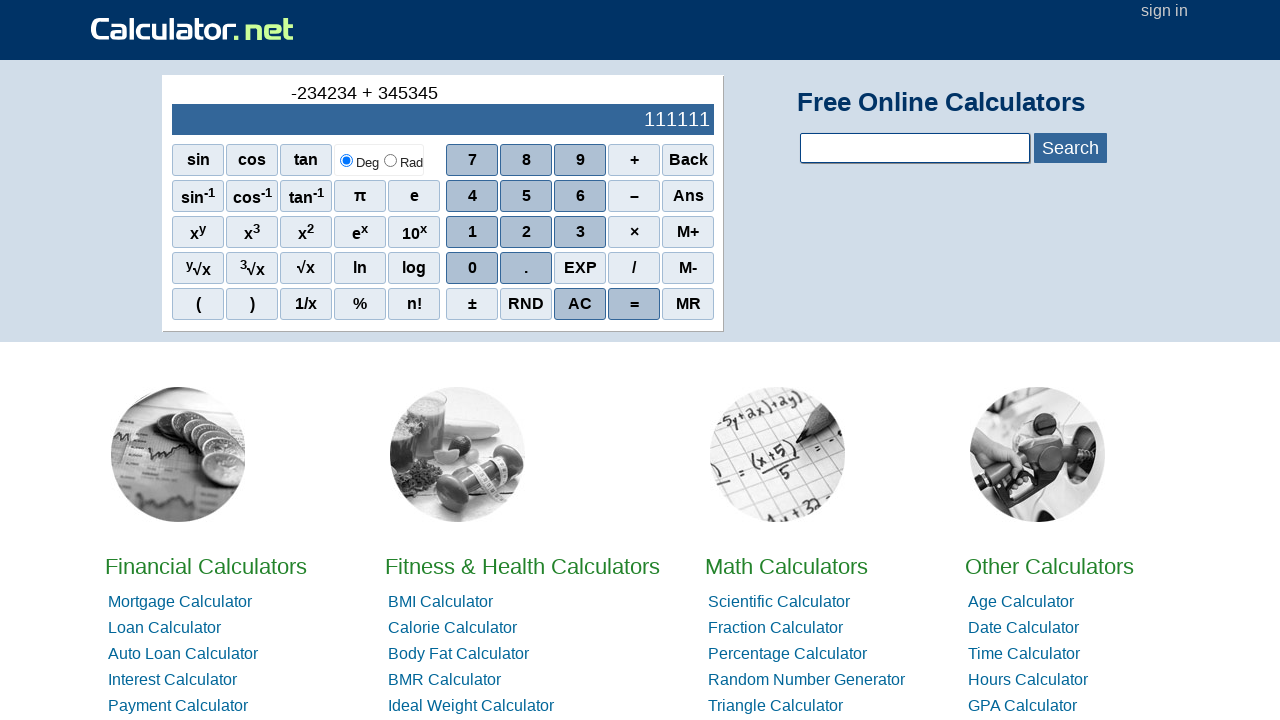

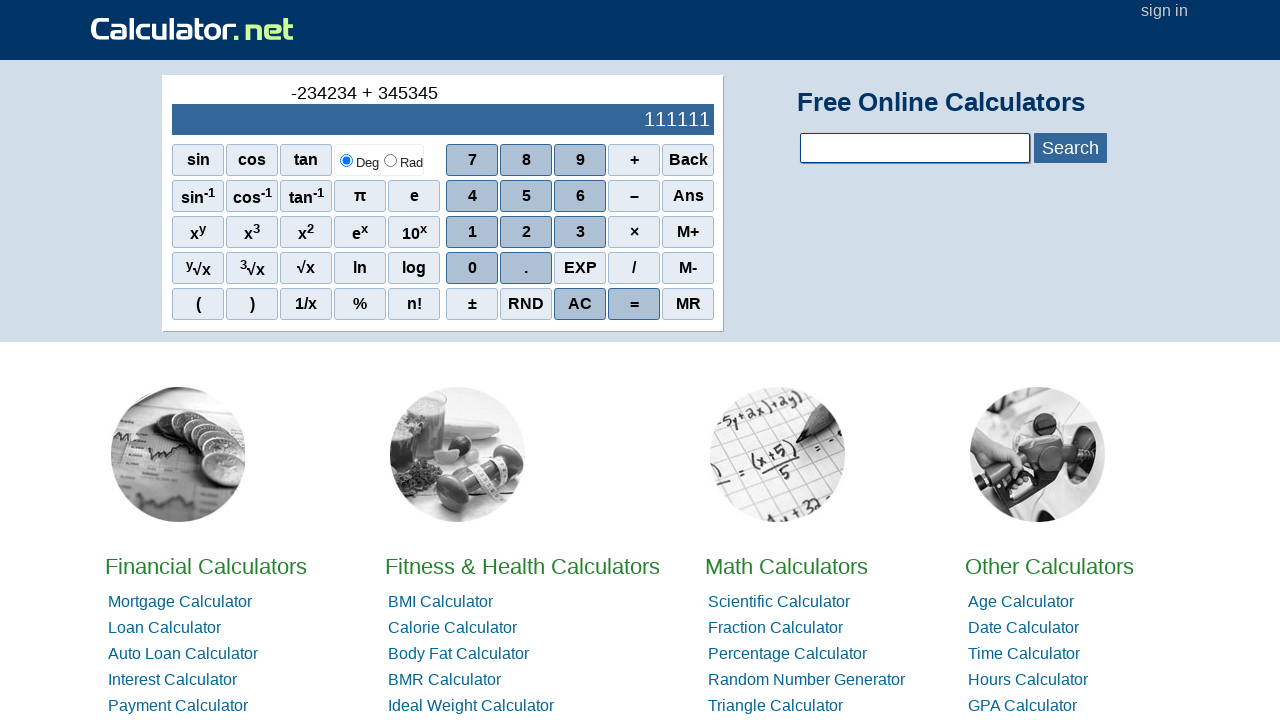